Tests a practice automation form by filling personal details, selecting gender, setting date of birth, and submitting the form.

Starting URL: https://demoqa.com/automation-practice-form

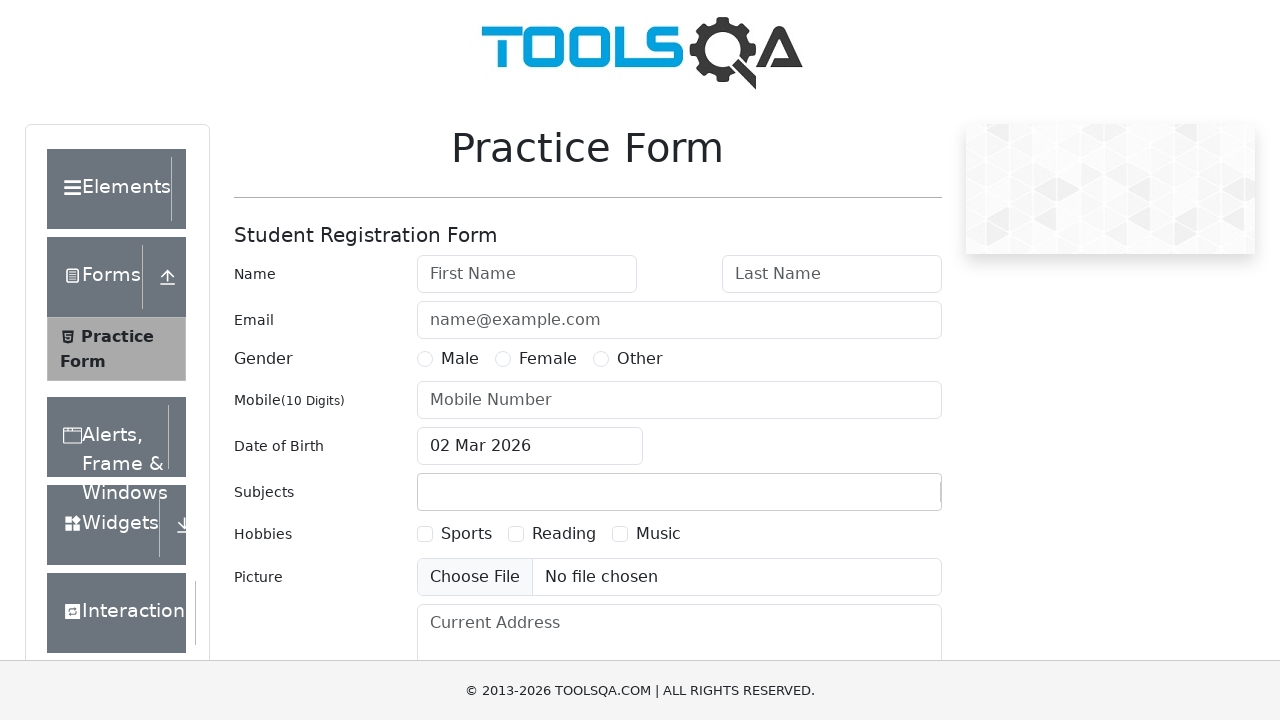

Filled first name field with 'Pitt' on #firstName
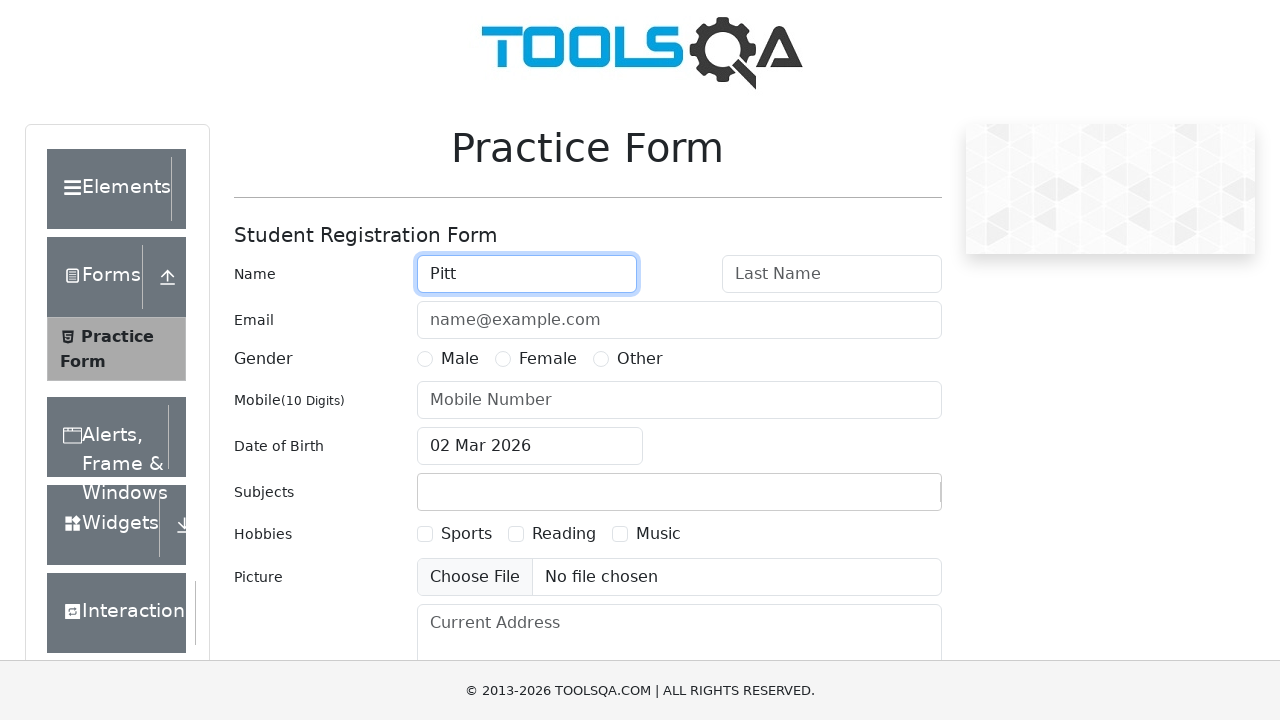

Filled last name field with 'Tod' on #lastName
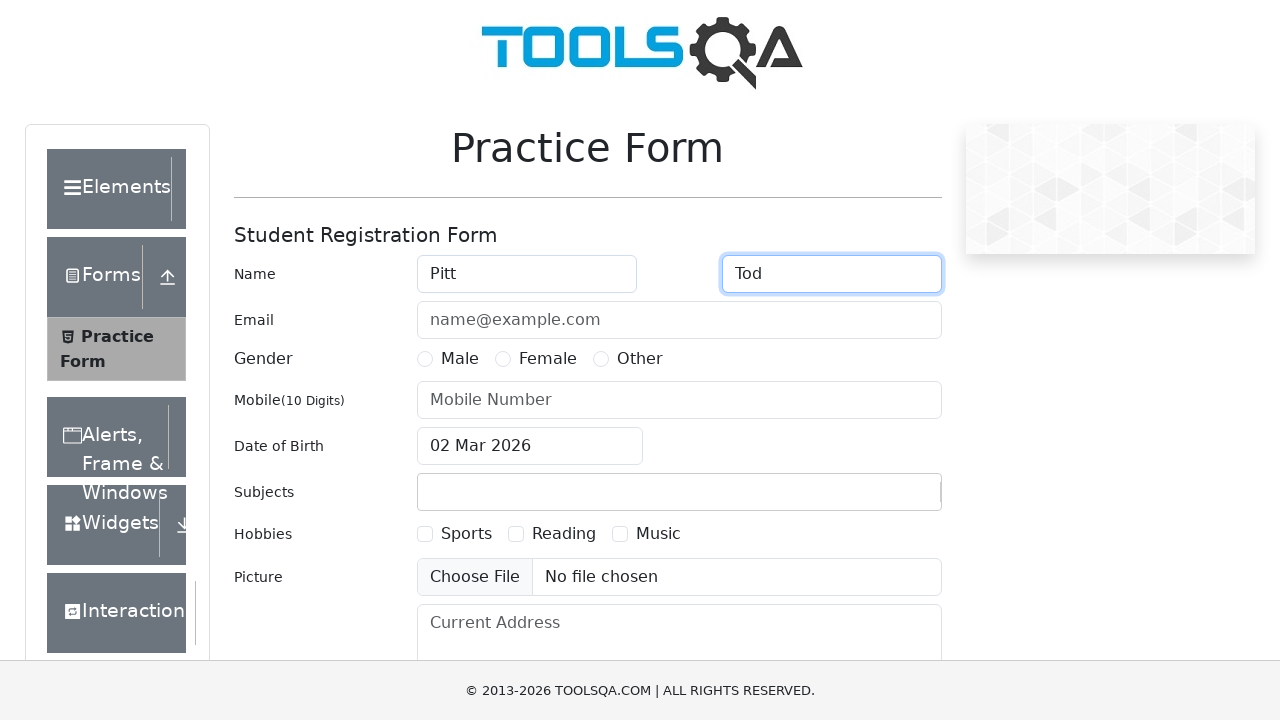

Filled email field with 'qwerty@gmail.com' on [class="mr-sm-2 form-control"]
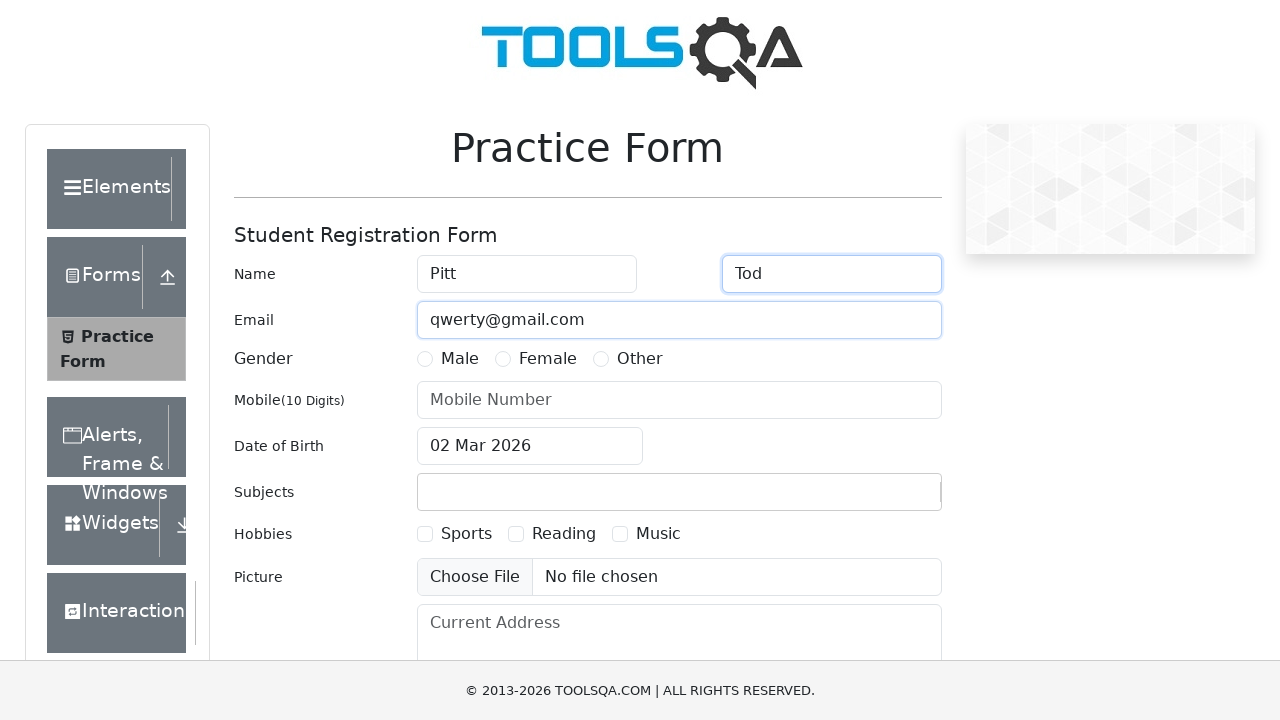

Selected 'Male' gender option at (460, 359) on label[for="gender-radio-1"]
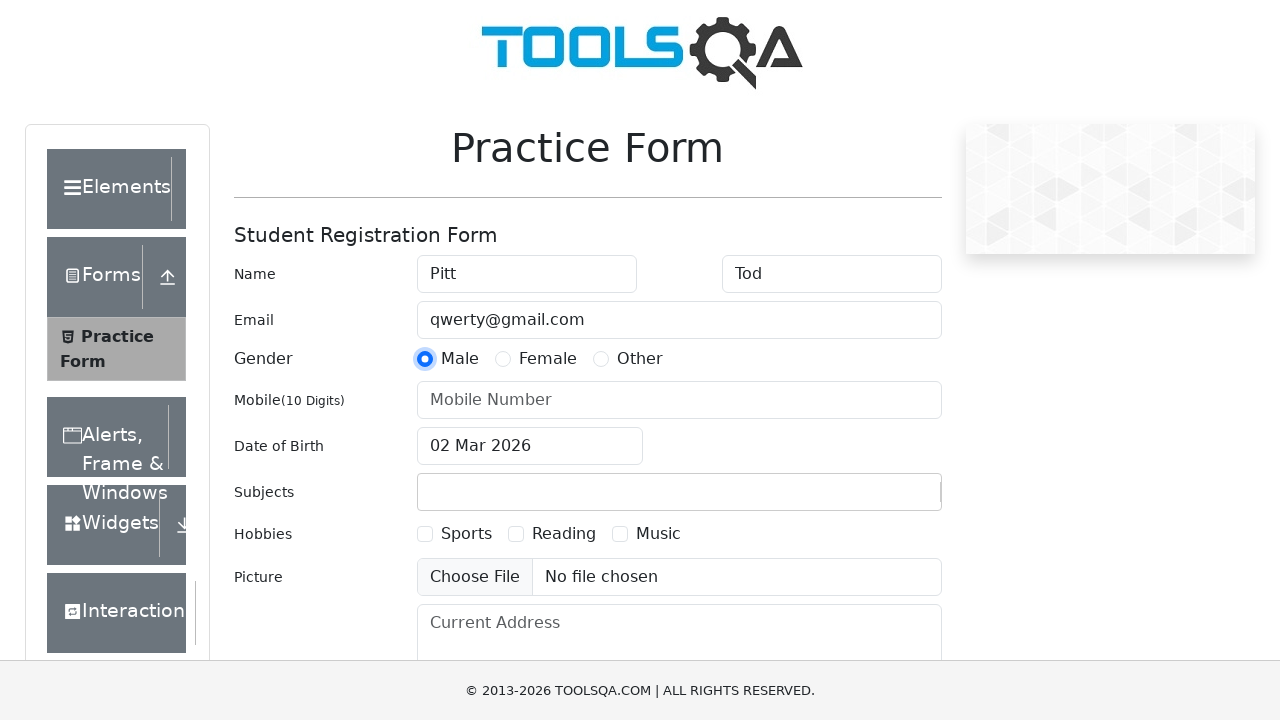

Filled mobile number field with '1234567890' on #userNumber
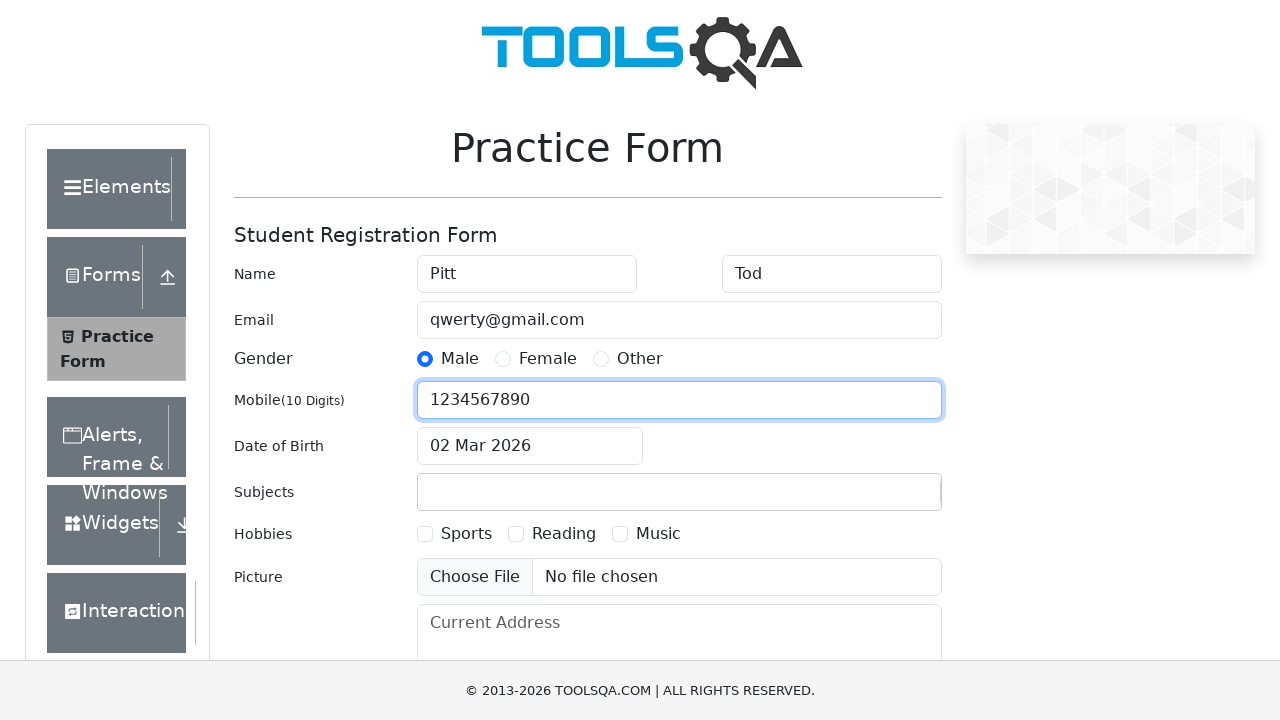

Opened date picker for date of birth at (530, 446) on #dateOfBirthInput
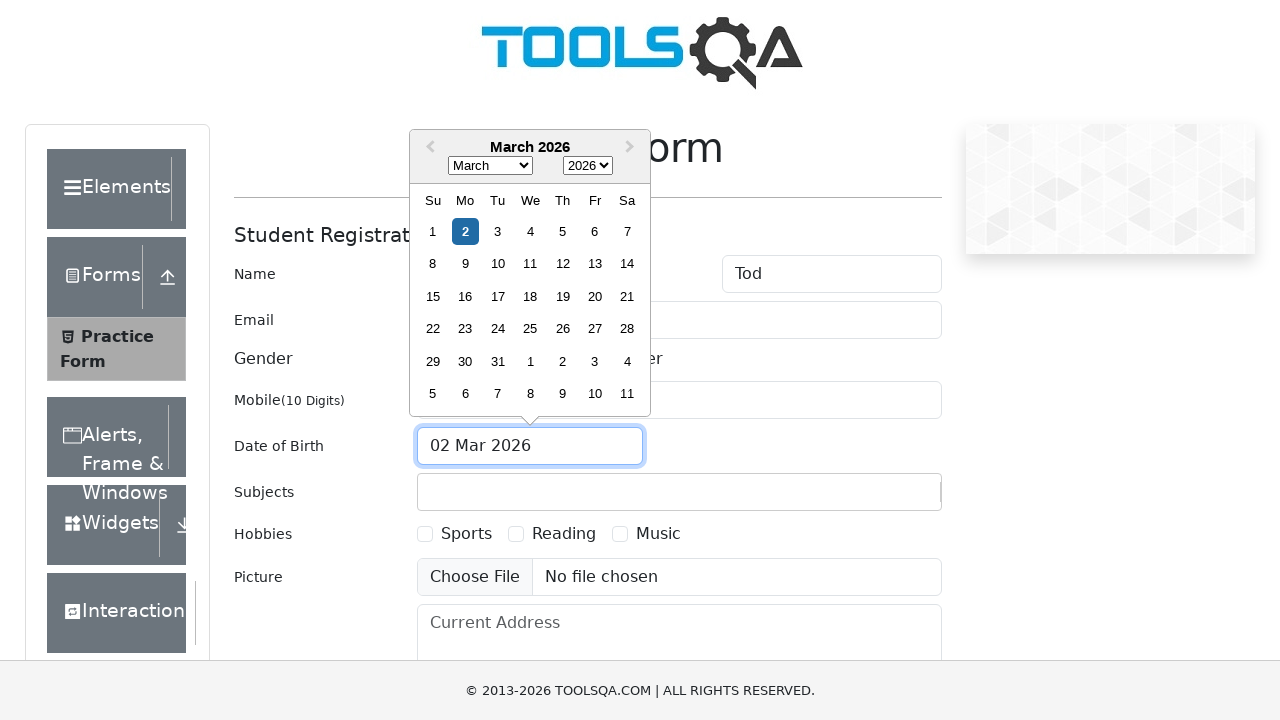

Selected 'June' from month dropdown on .react-datepicker__month-select
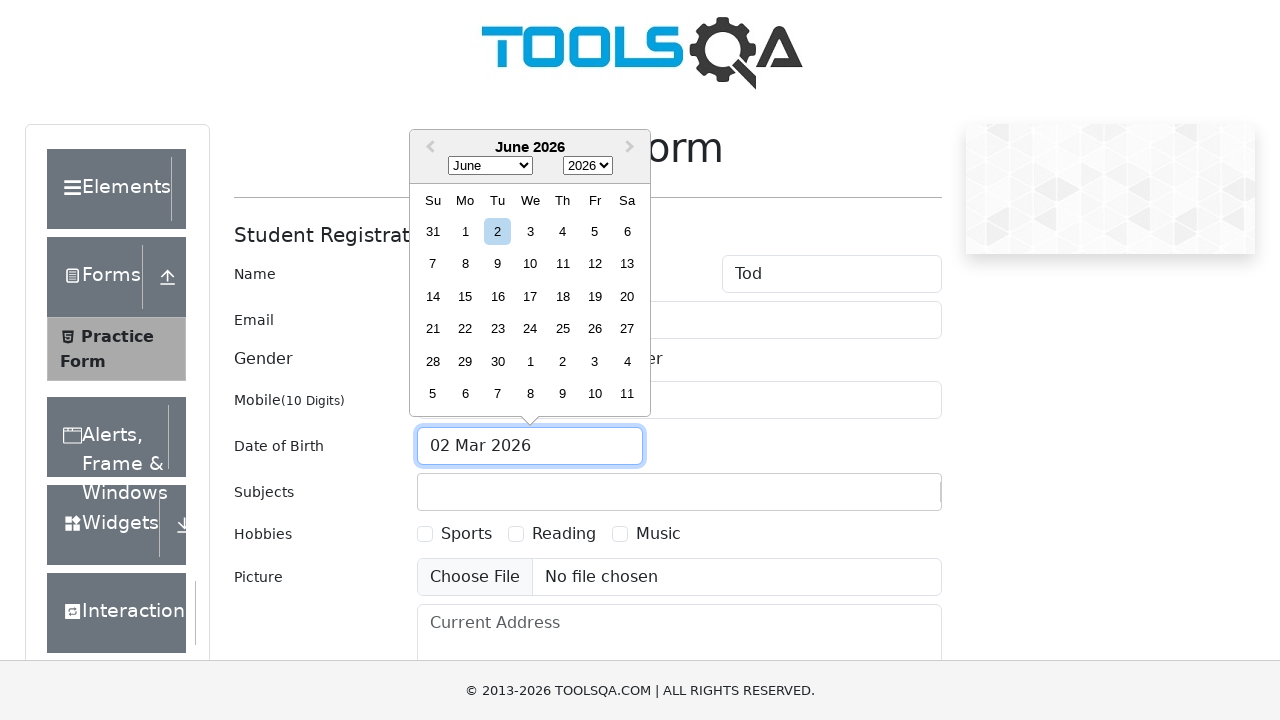

Selected '1984' from year dropdown on .react-datepicker__year-select
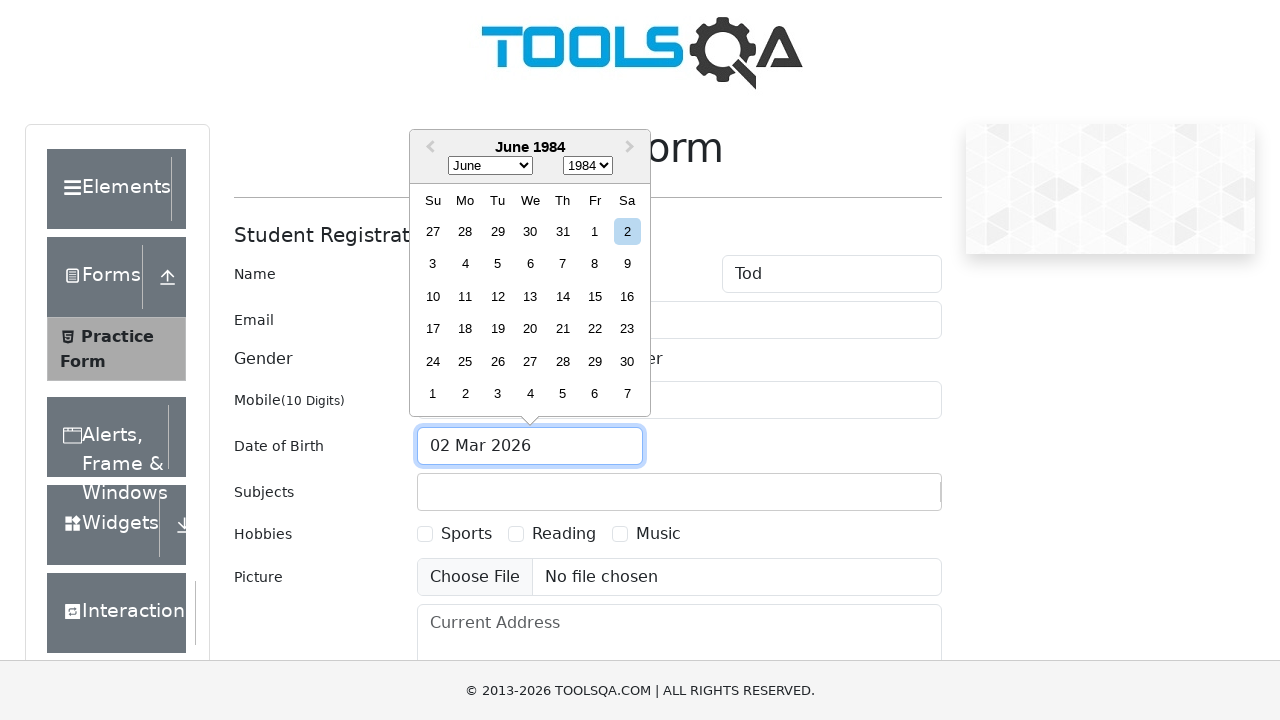

Selected day 5 from calendar at (498, 264) on .react-datepicker__day--005
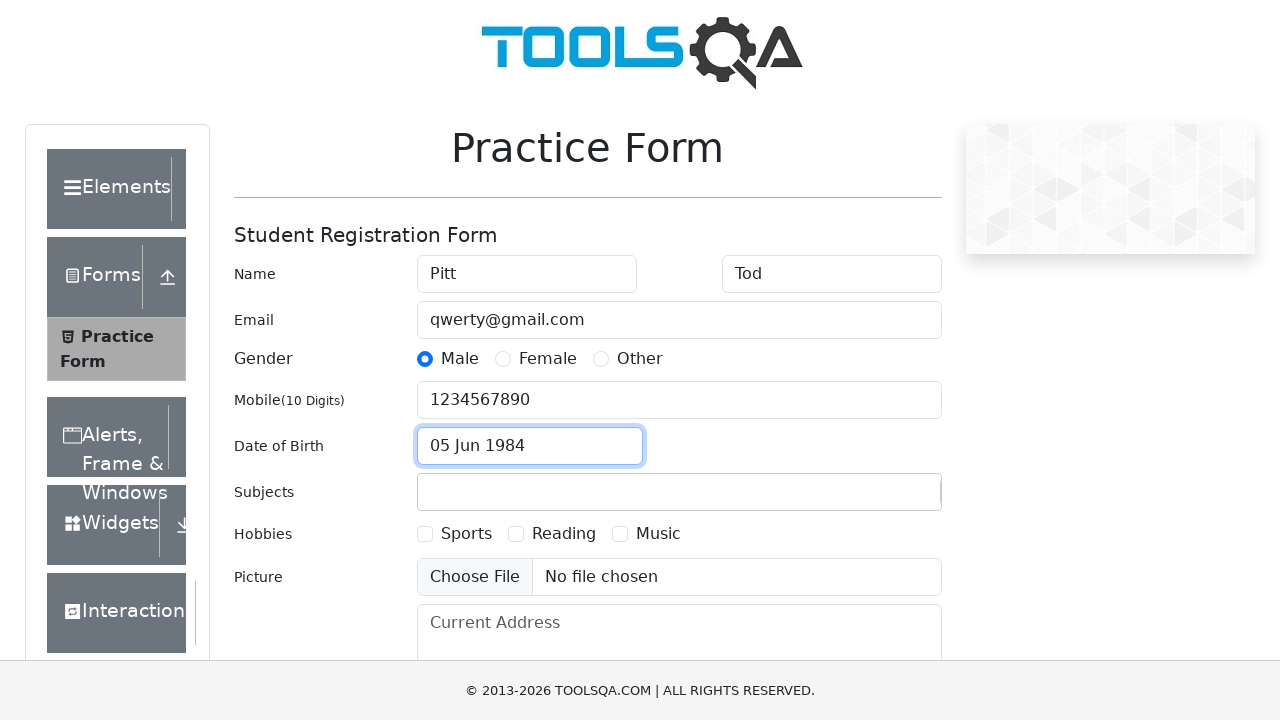

Filled current address with '1234 Test St, Test City, NC 12345' on #currentAddress
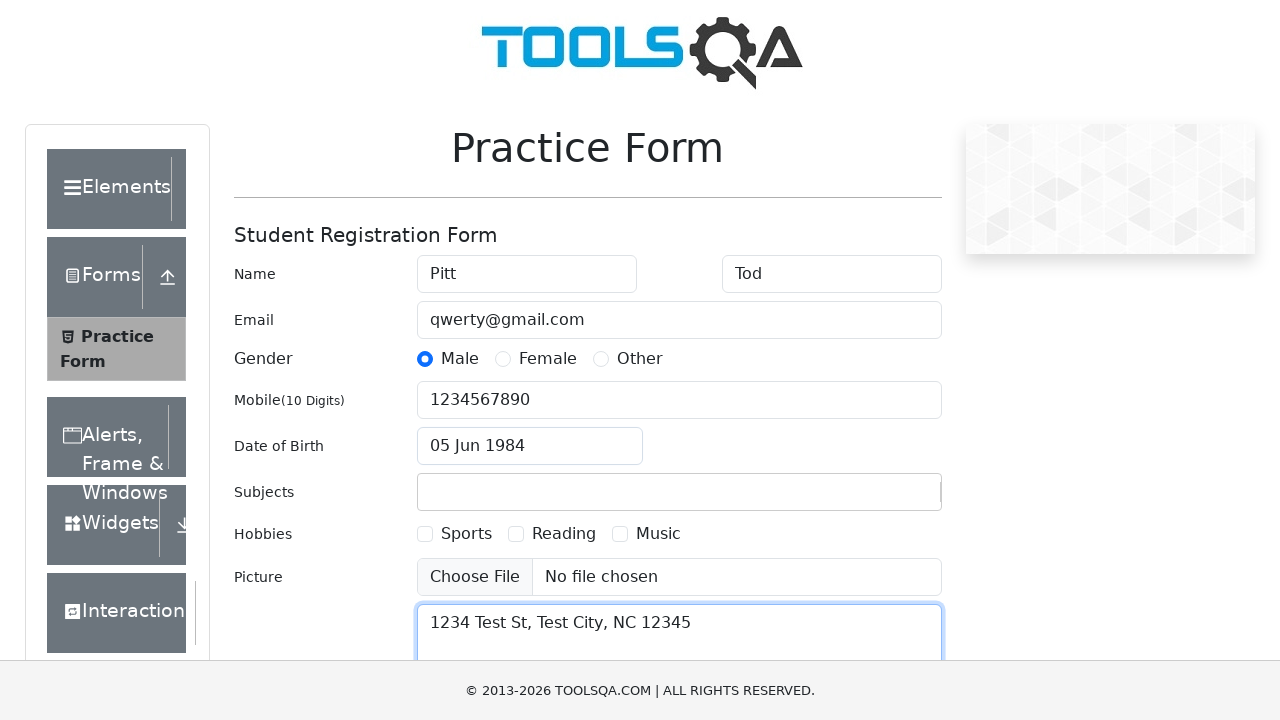

Clicked submit button to submit the form at (885, 499) on #submit
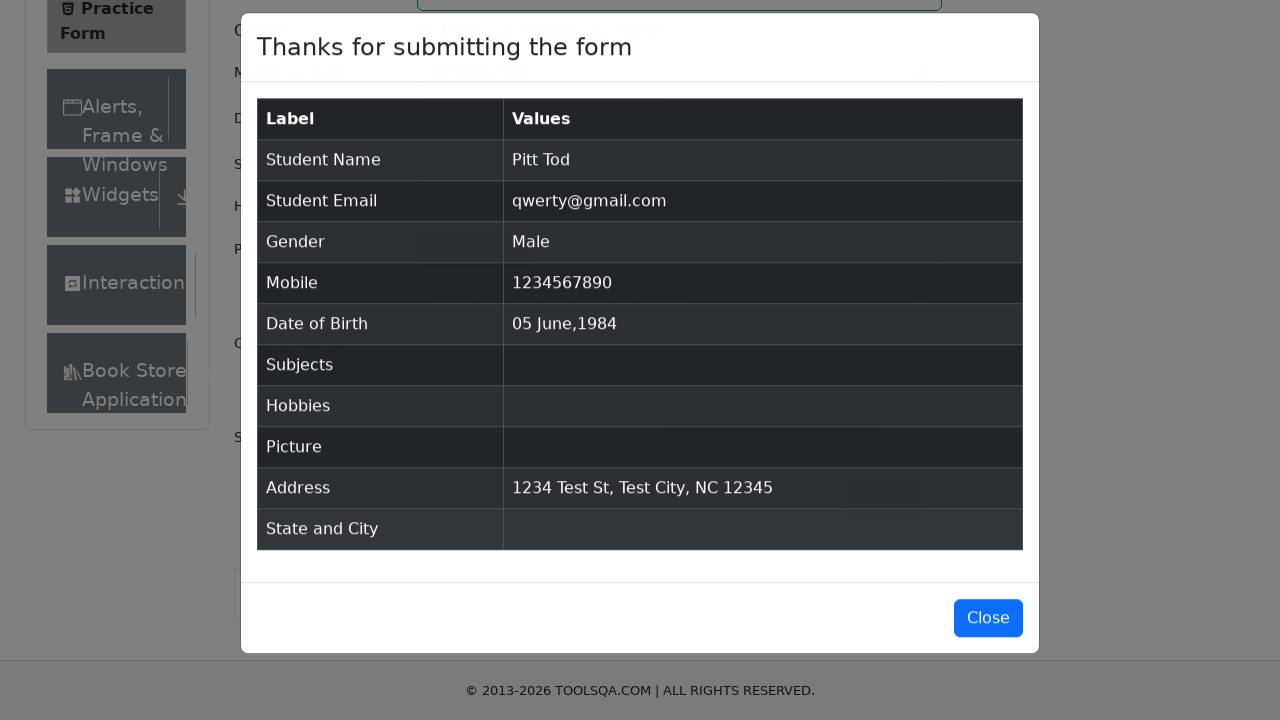

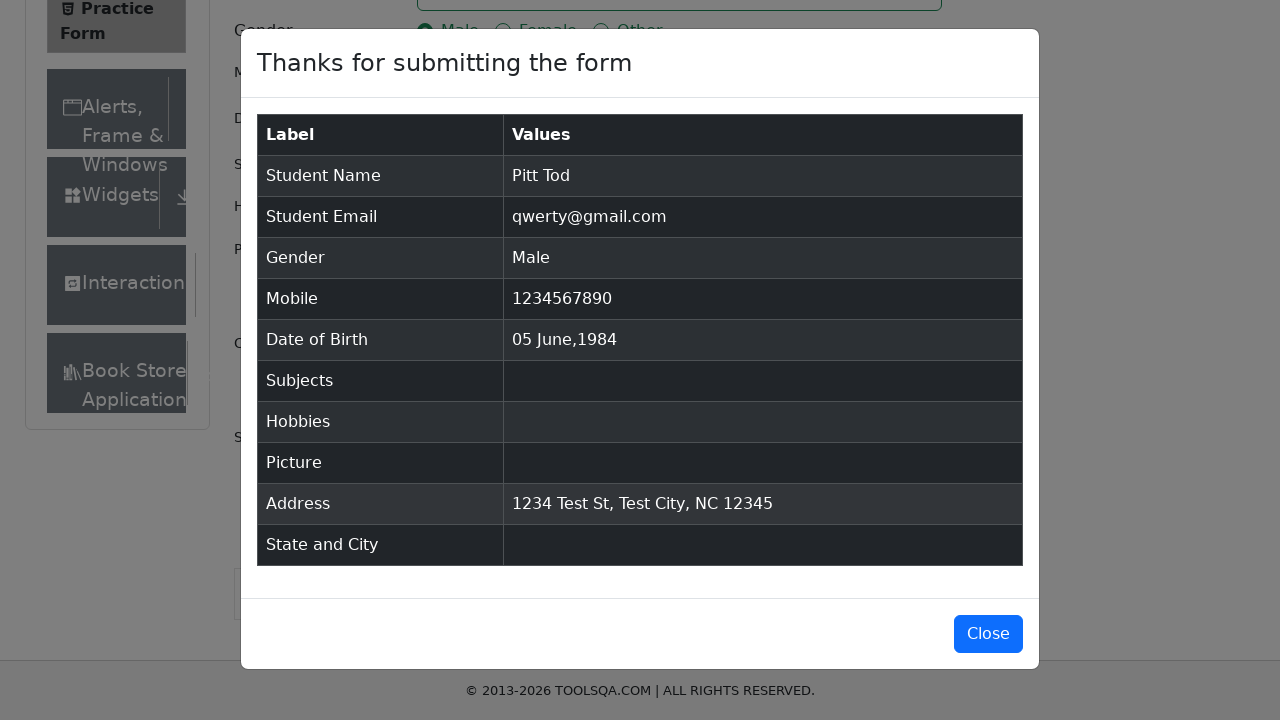